Tests the About link in the footer by clicking it and verifying the page title

Starting URL: https://www.zap.co.il/

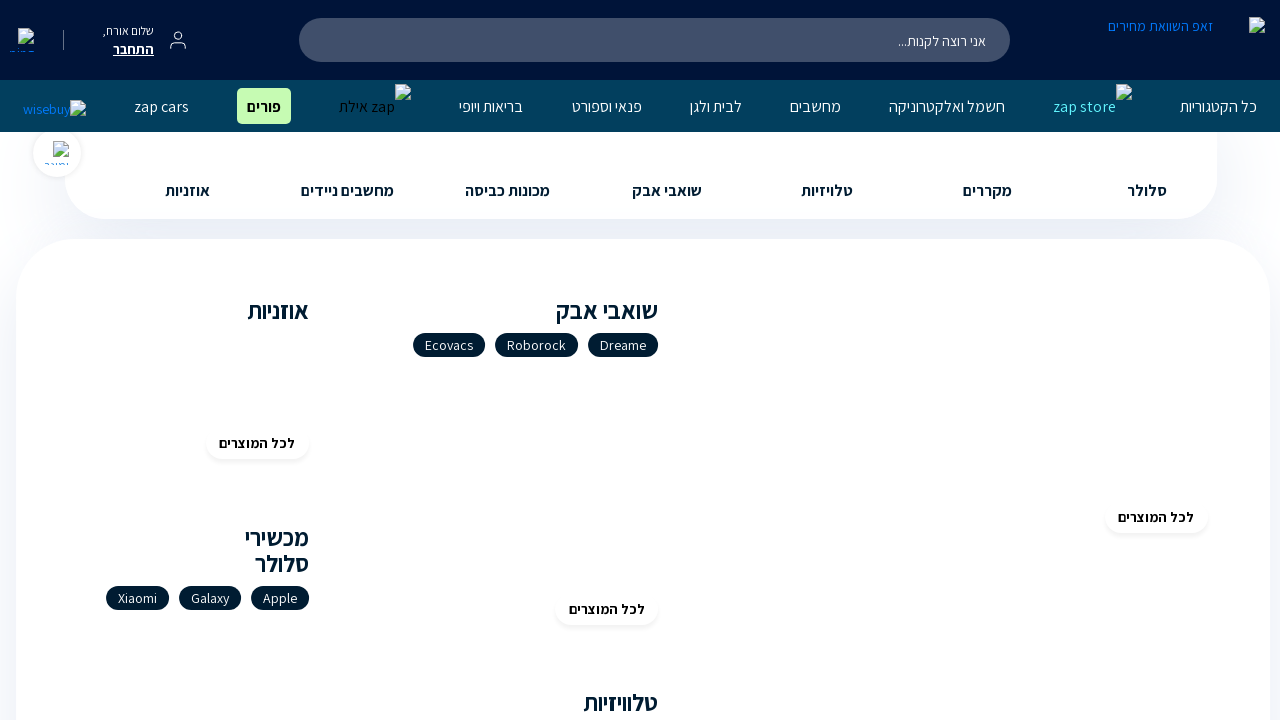

Clicked the About link in footer at (1152, 361) on a[href*='about']
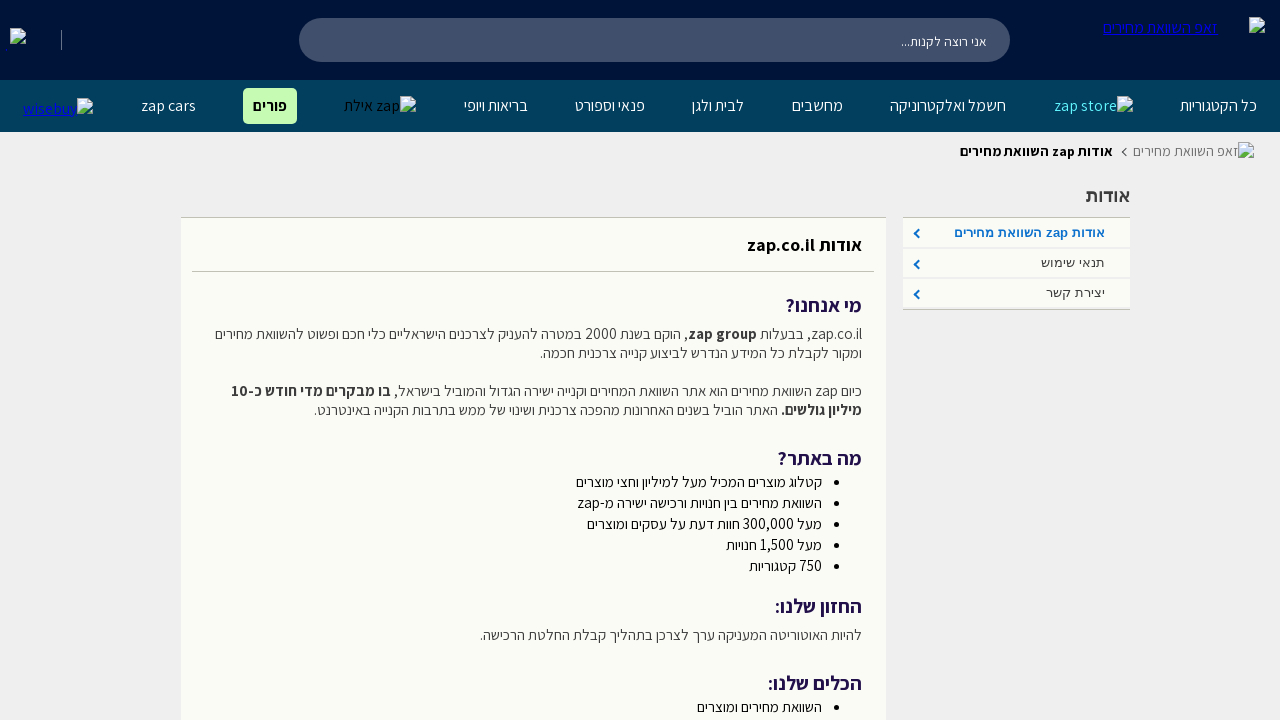

About page loaded and DOM content rendered
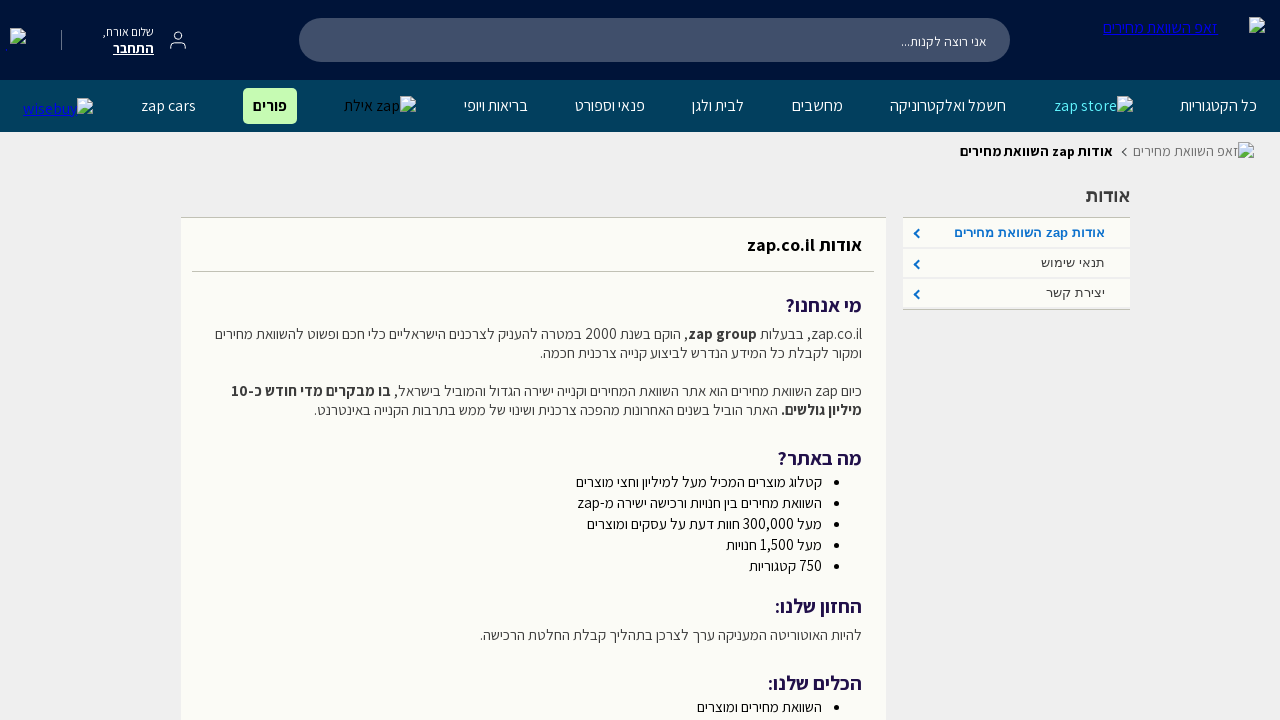

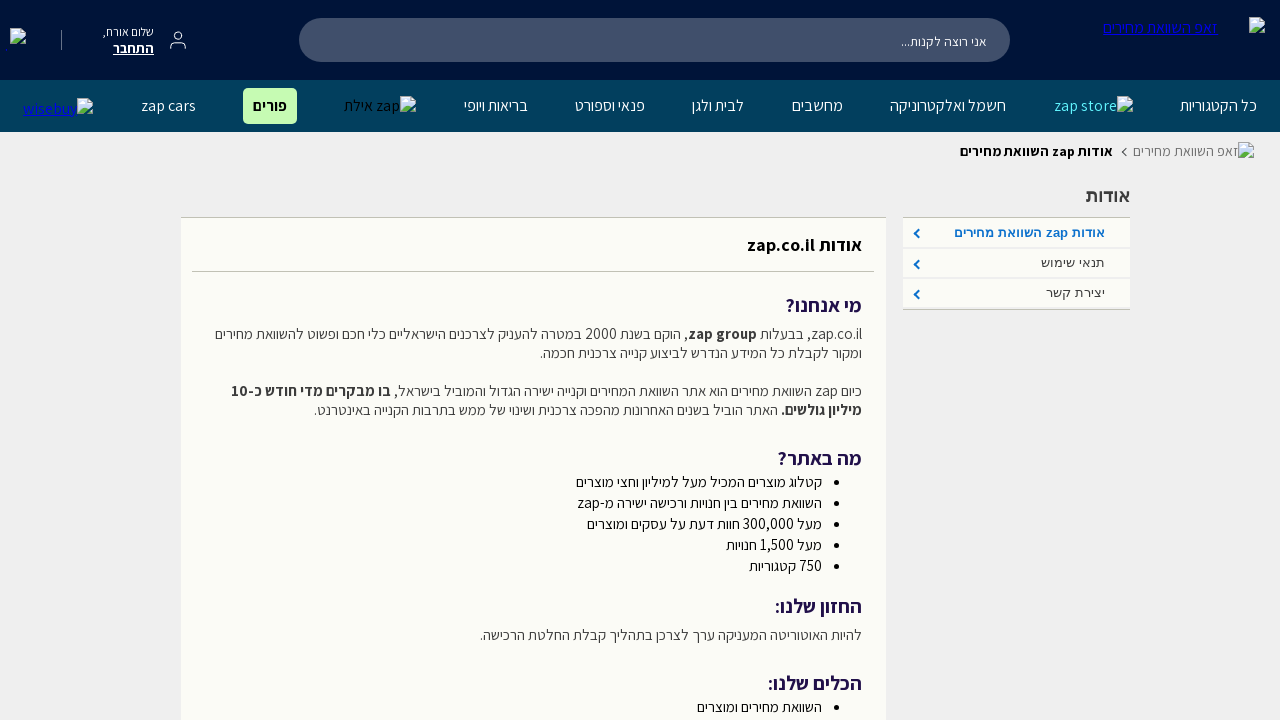